Opens the Barclays UK banking website homepage and maximizes the browser window to verify the page loads correctly

Starting URL: https://www.barclays.co.uk/

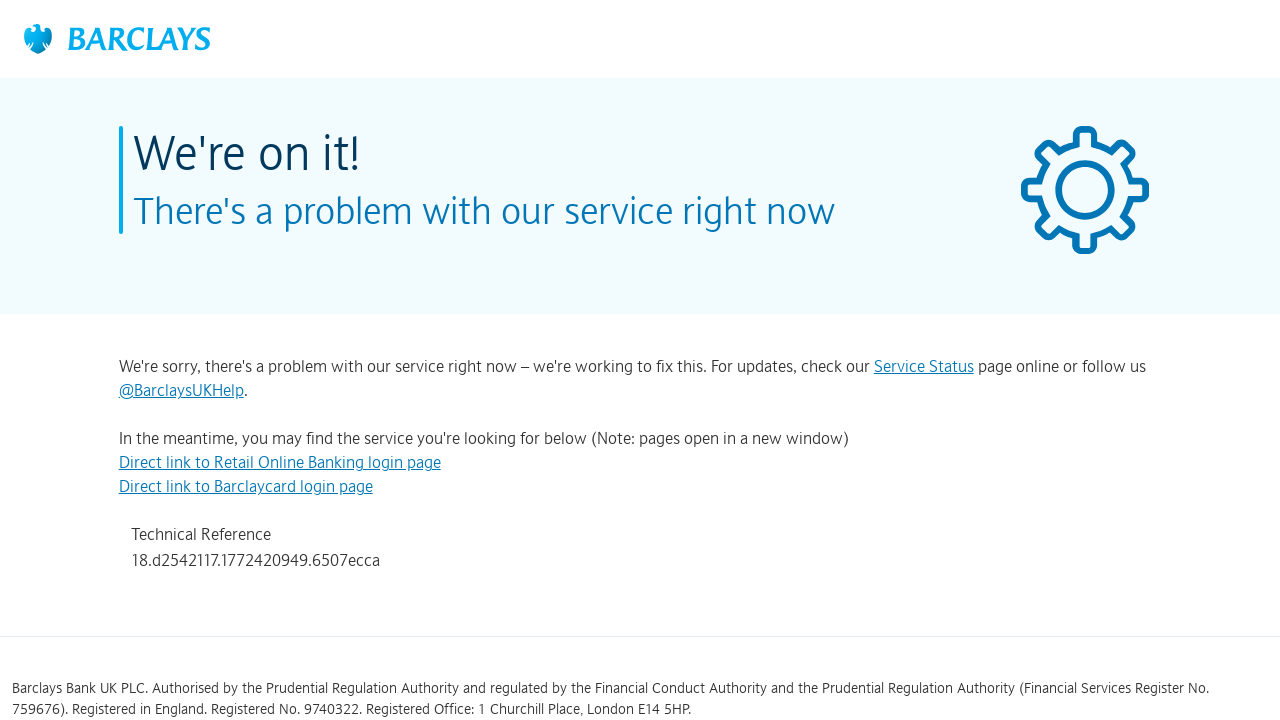

Navigated to Barclays UK banking website homepage
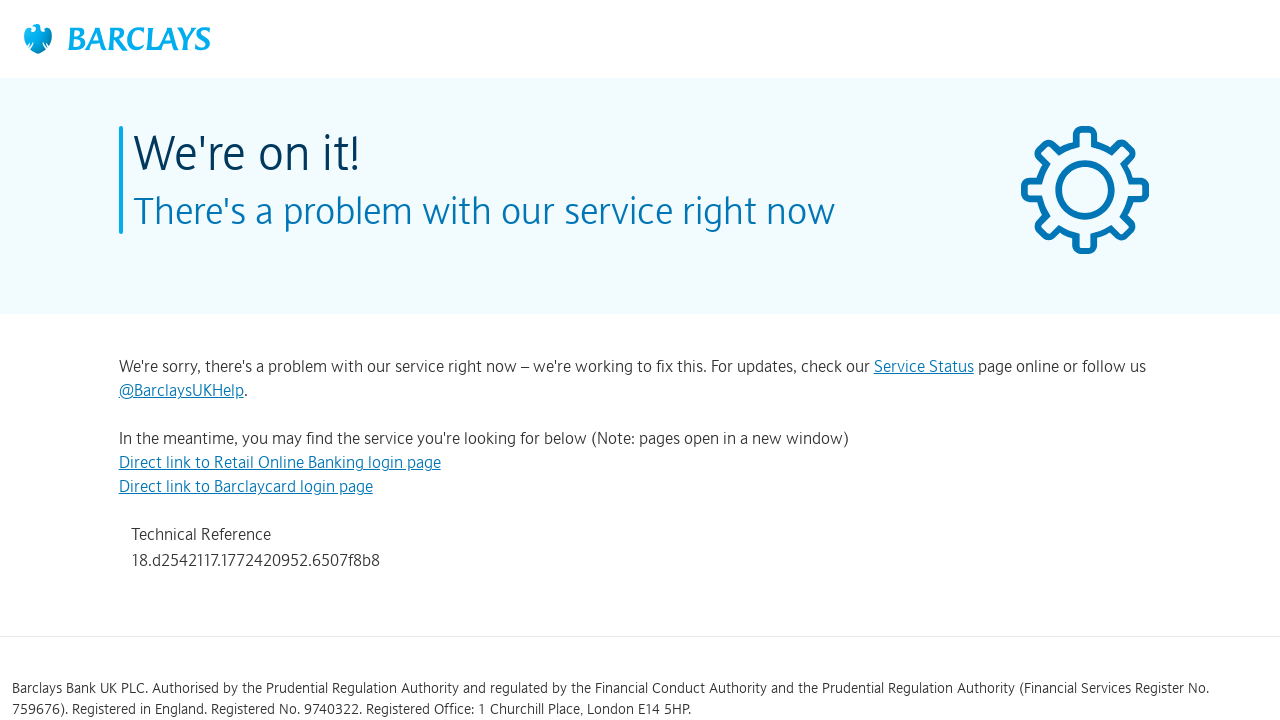

Maximized browser window to 1920x1080
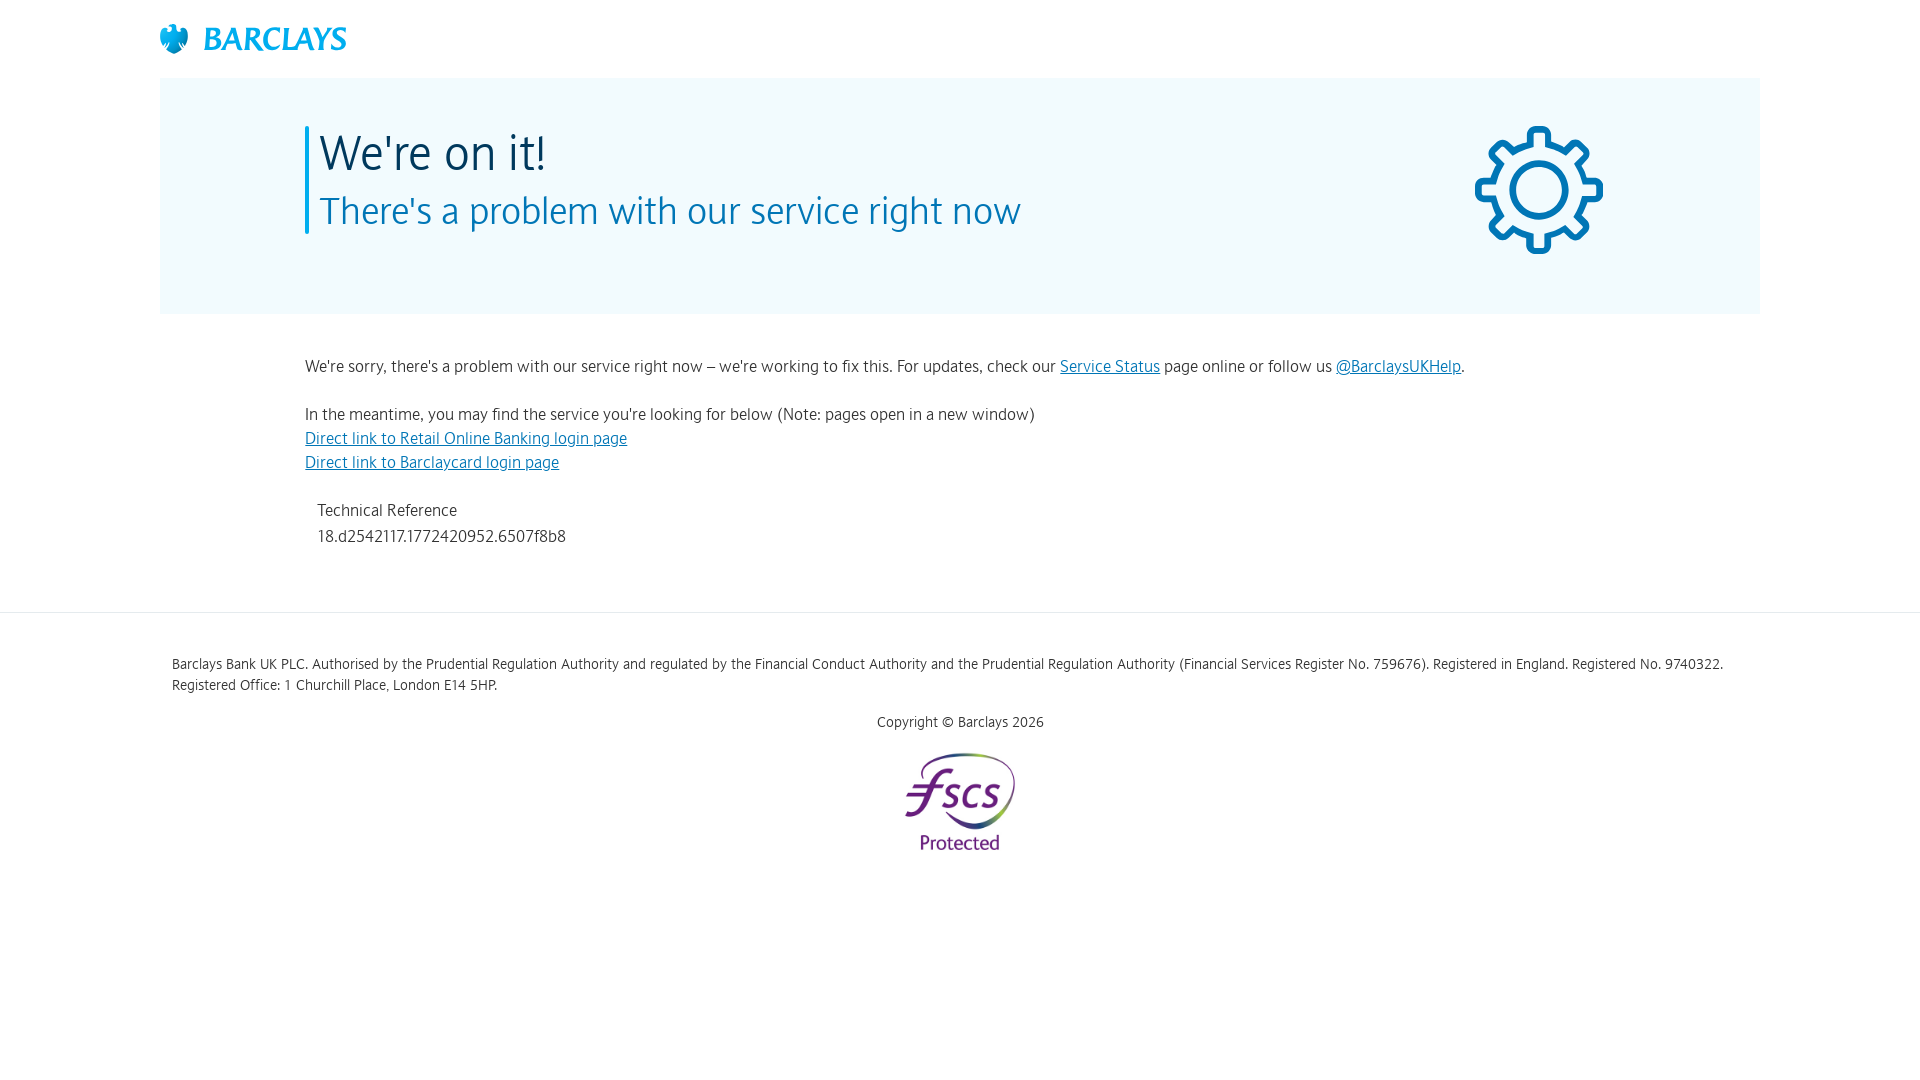

Retrieved page title: 
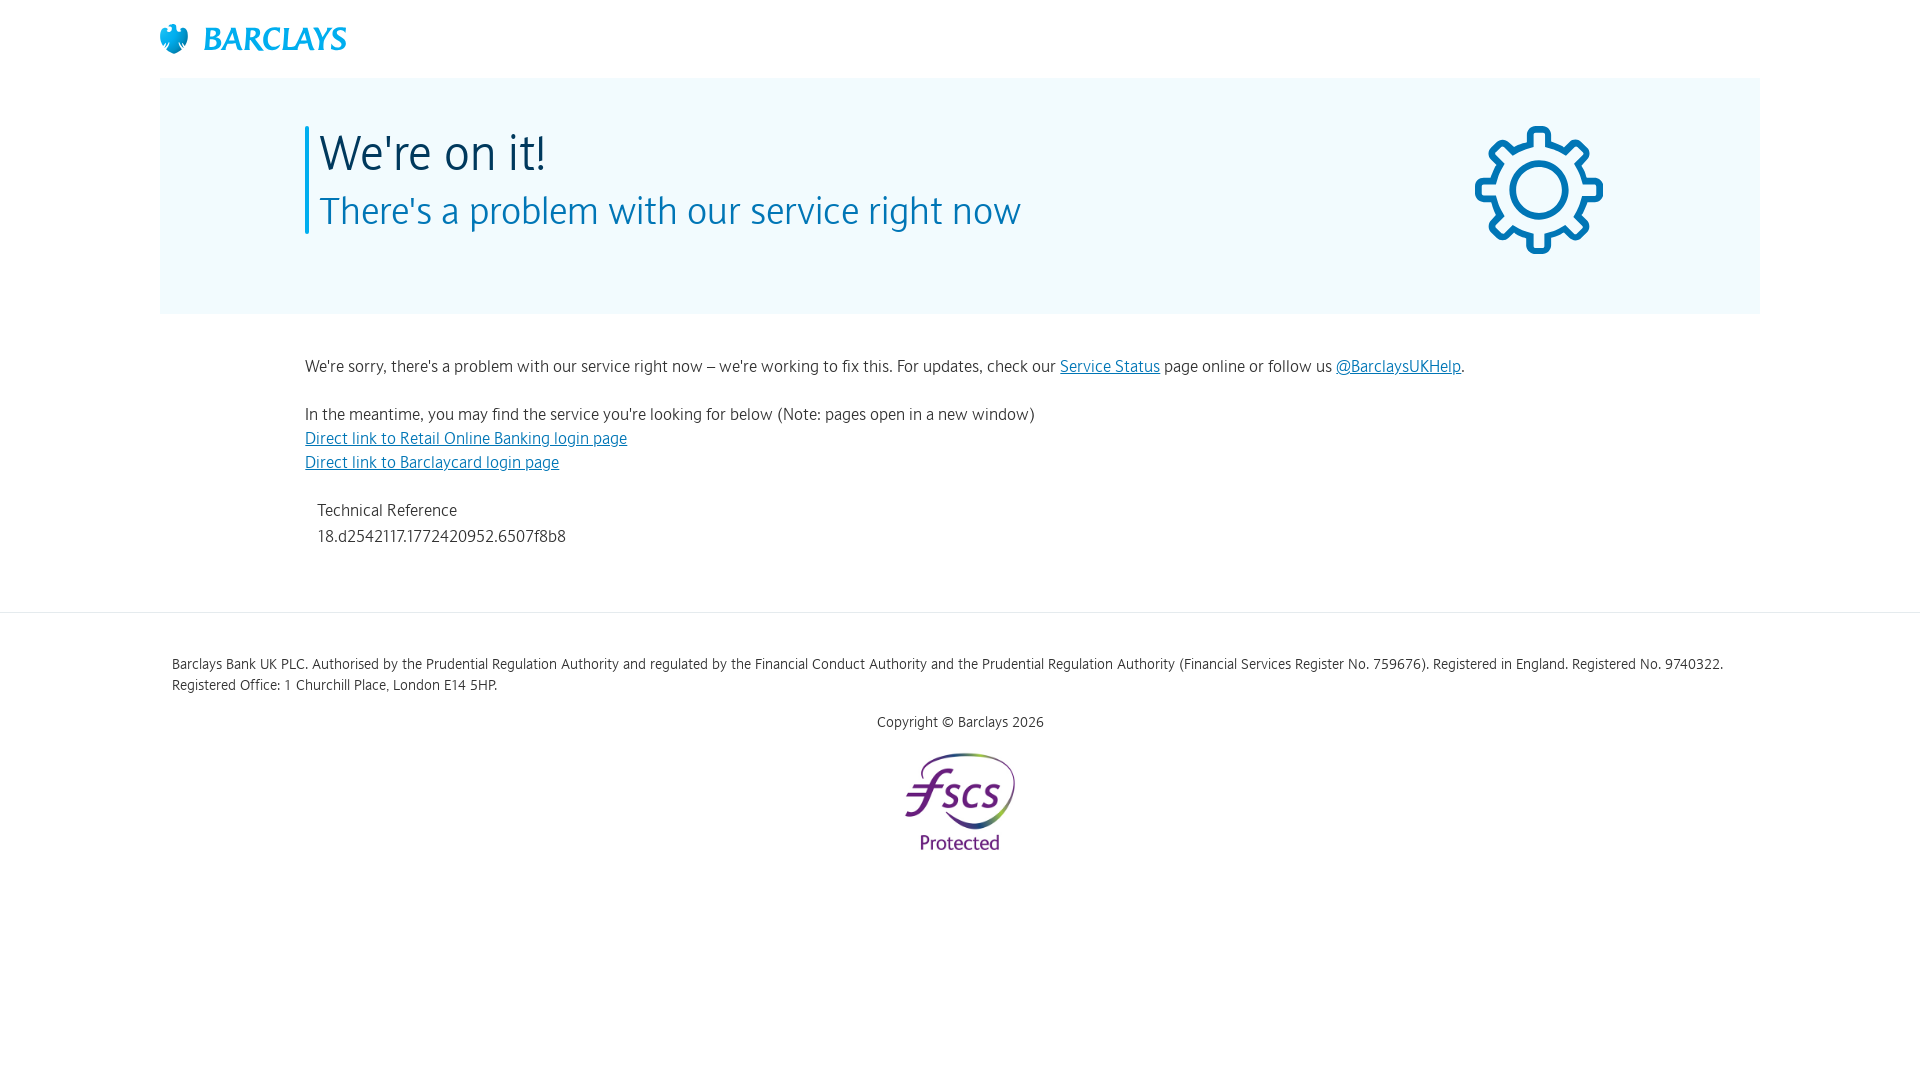

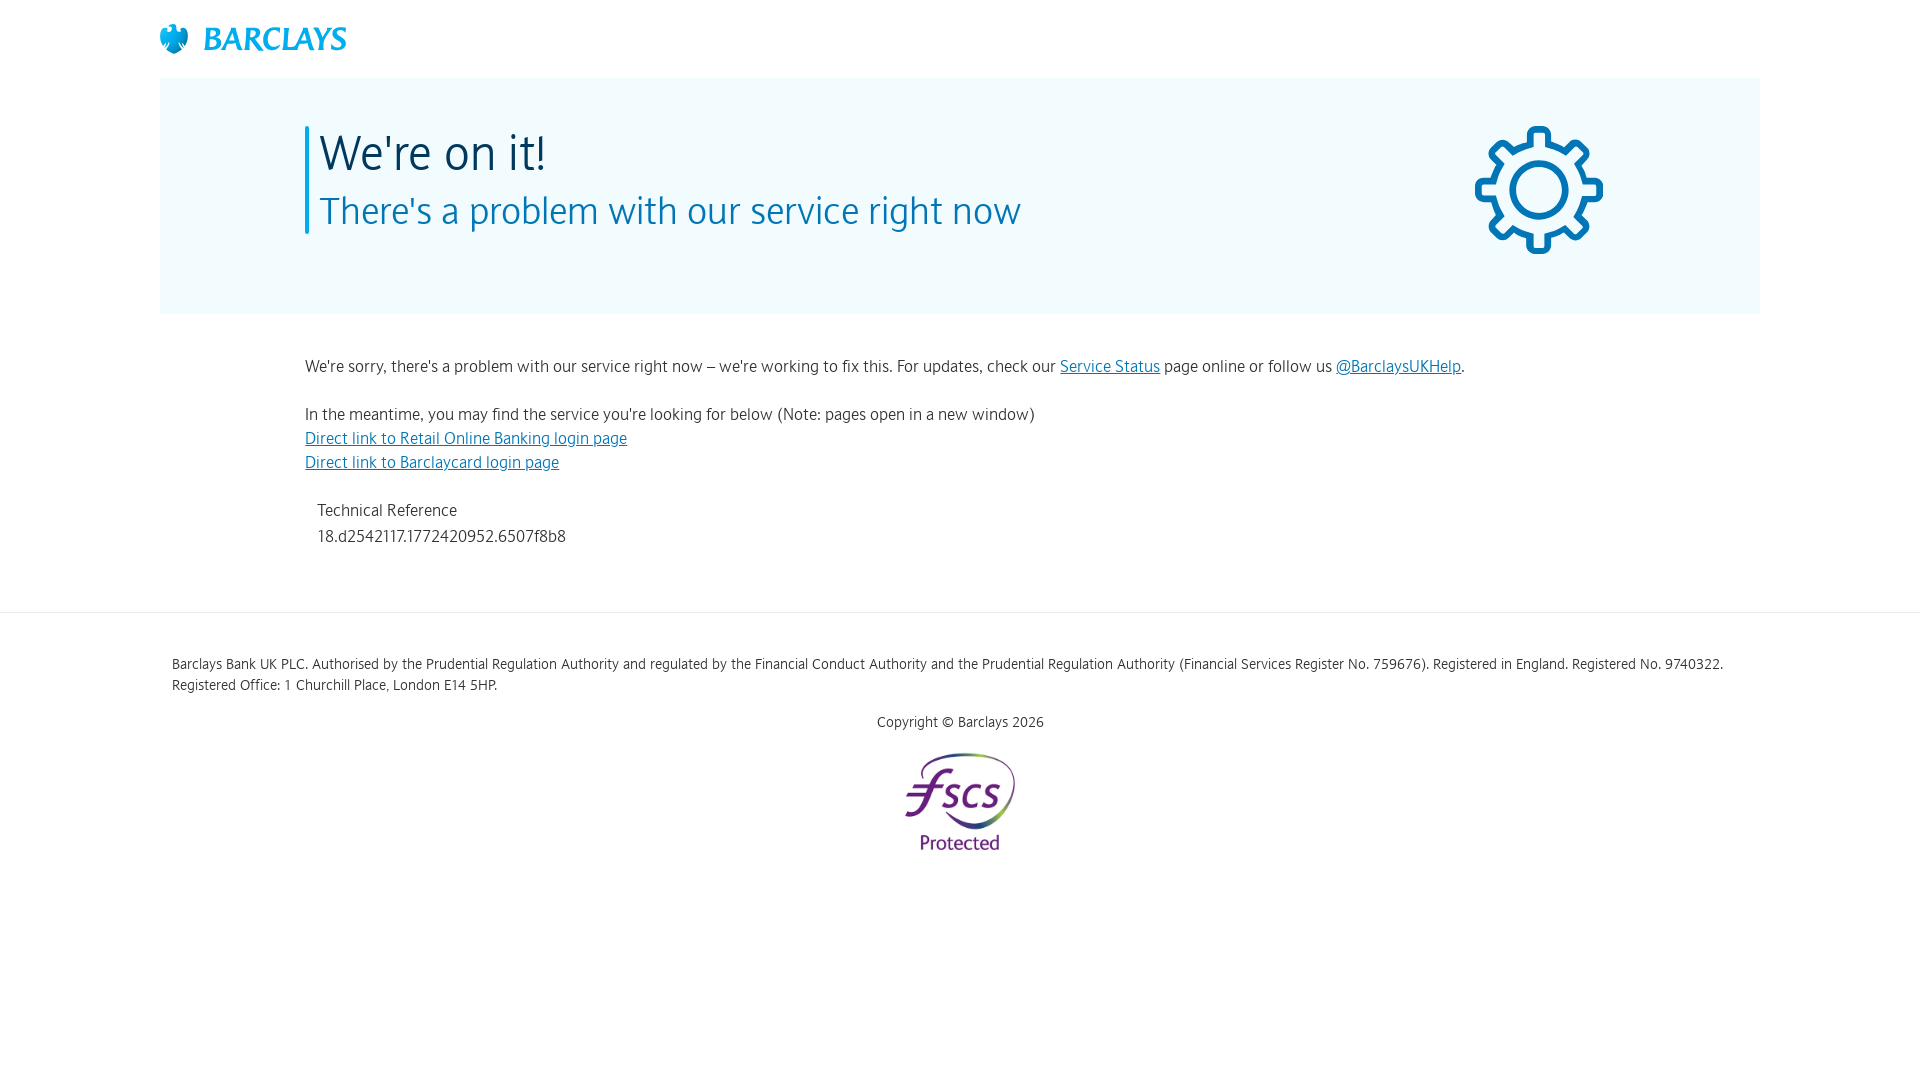